Tests that the Rahul Shetty Academy homepage loads successfully by navigating to the site and verifying the page loads.

Starting URL: https://rahulshettyacademy.com/

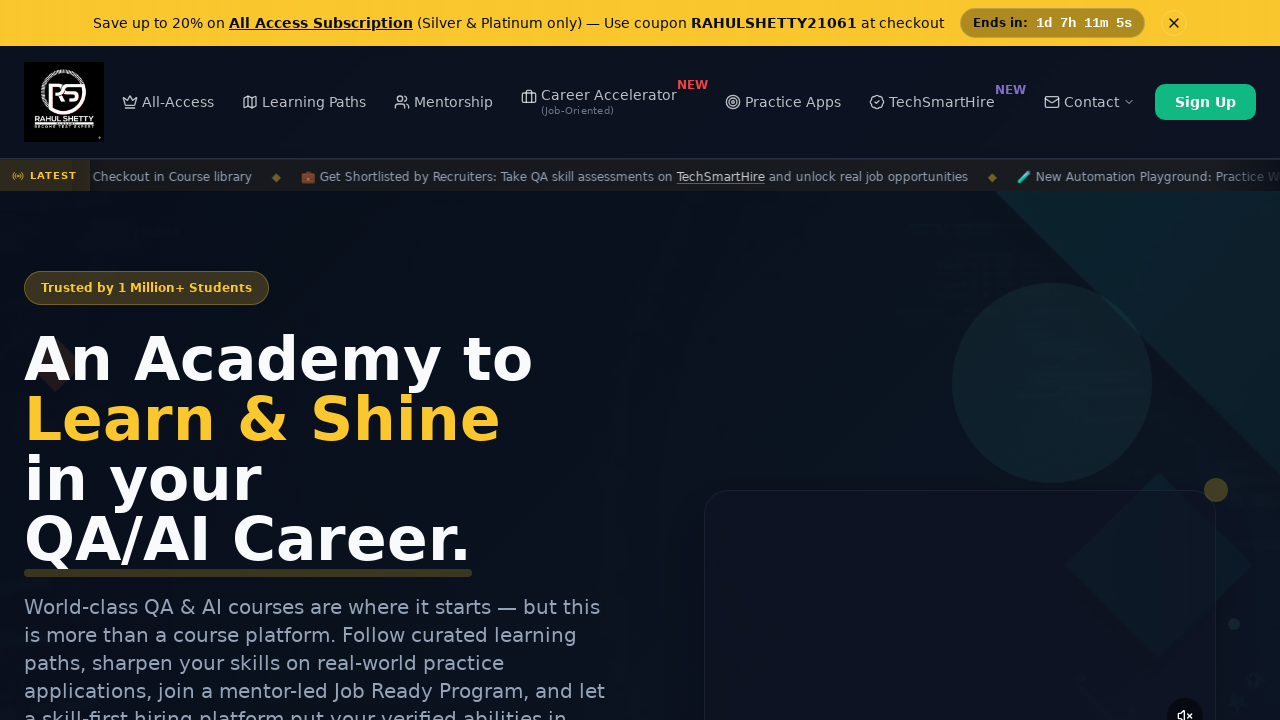

Navigated to Rahul Shetty Academy homepage
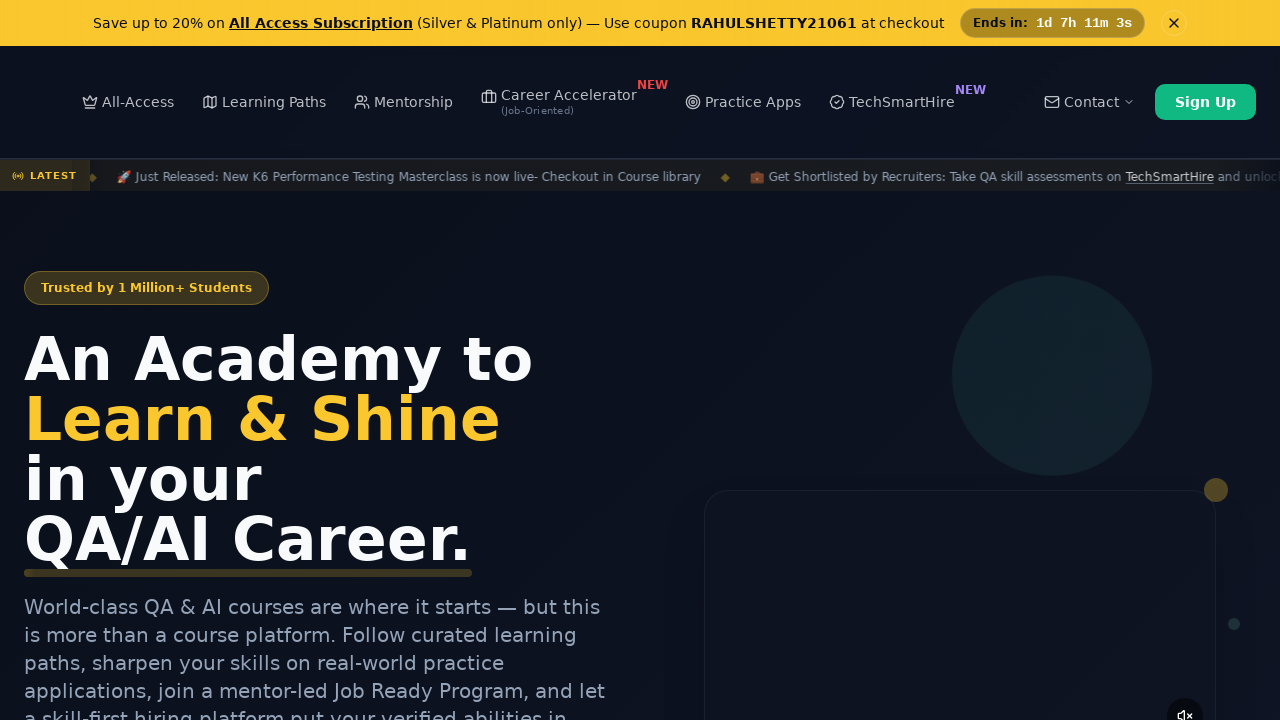

Page reached domcontentloaded state
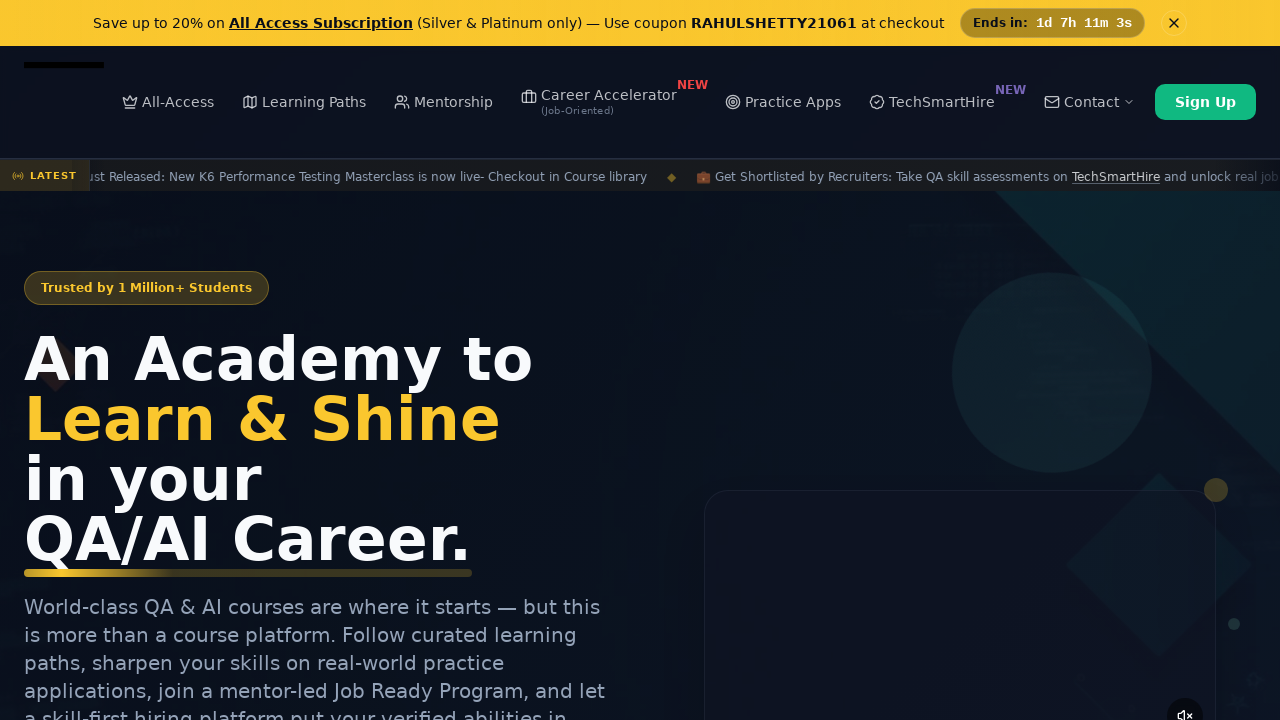

Body element is present and page has loaded successfully
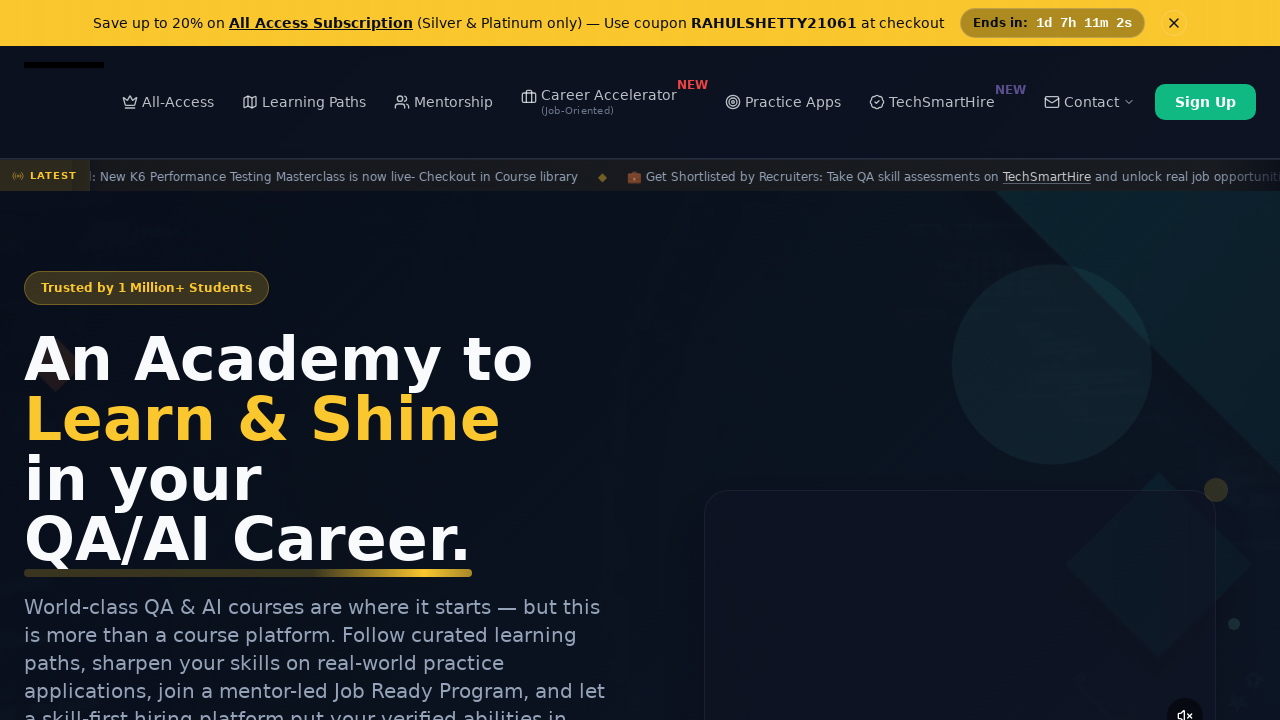

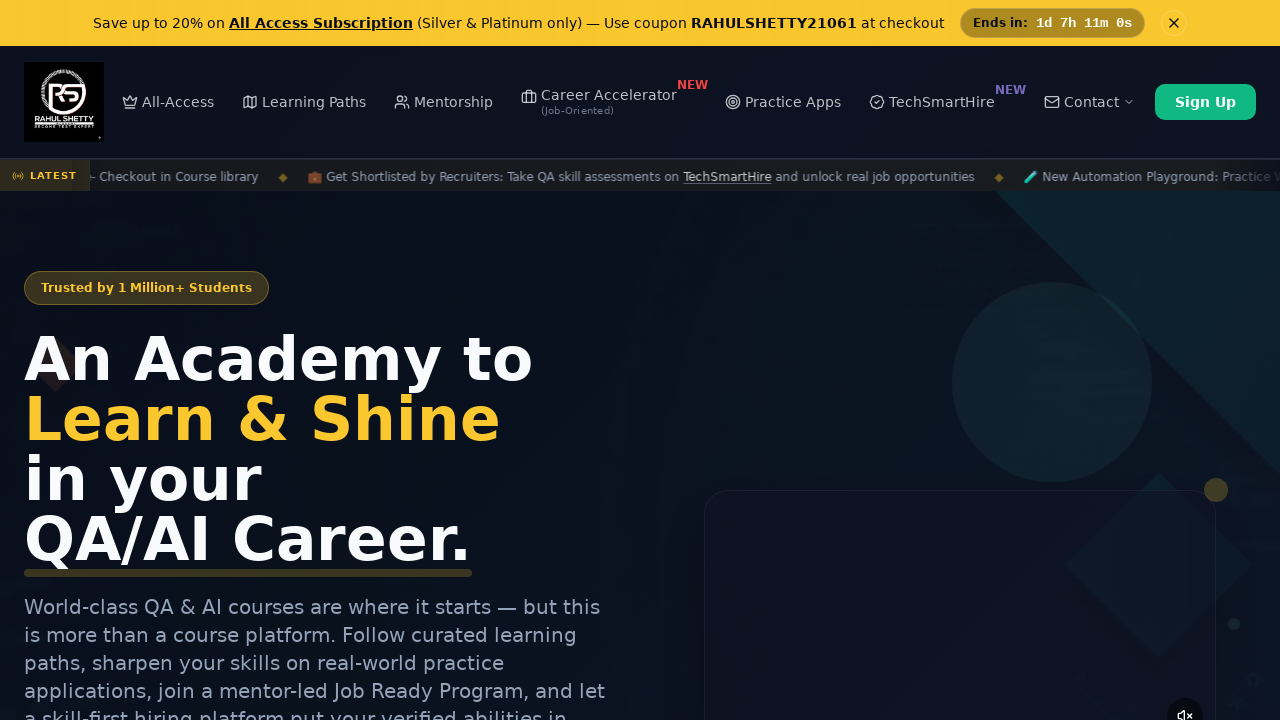